Tests calendar/date selection functionality on a flight booking practice page by clicking trip type radio buttons and verifying that date fields are enabled/disabled accordingly

Starting URL: https://rahulshettyacademy.com/dropdownsPractise/

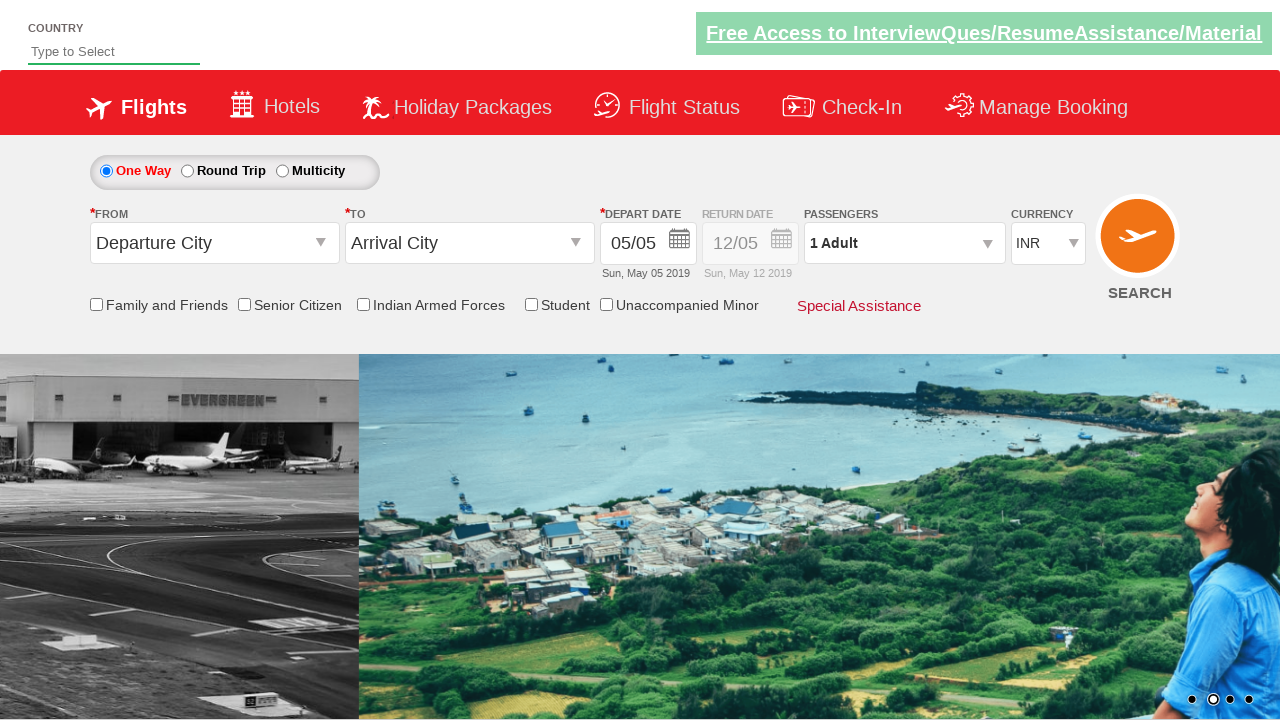

Clicked round trip radio button at (187, 171) on #ctl00_mainContent_rbtnl_Trip_1
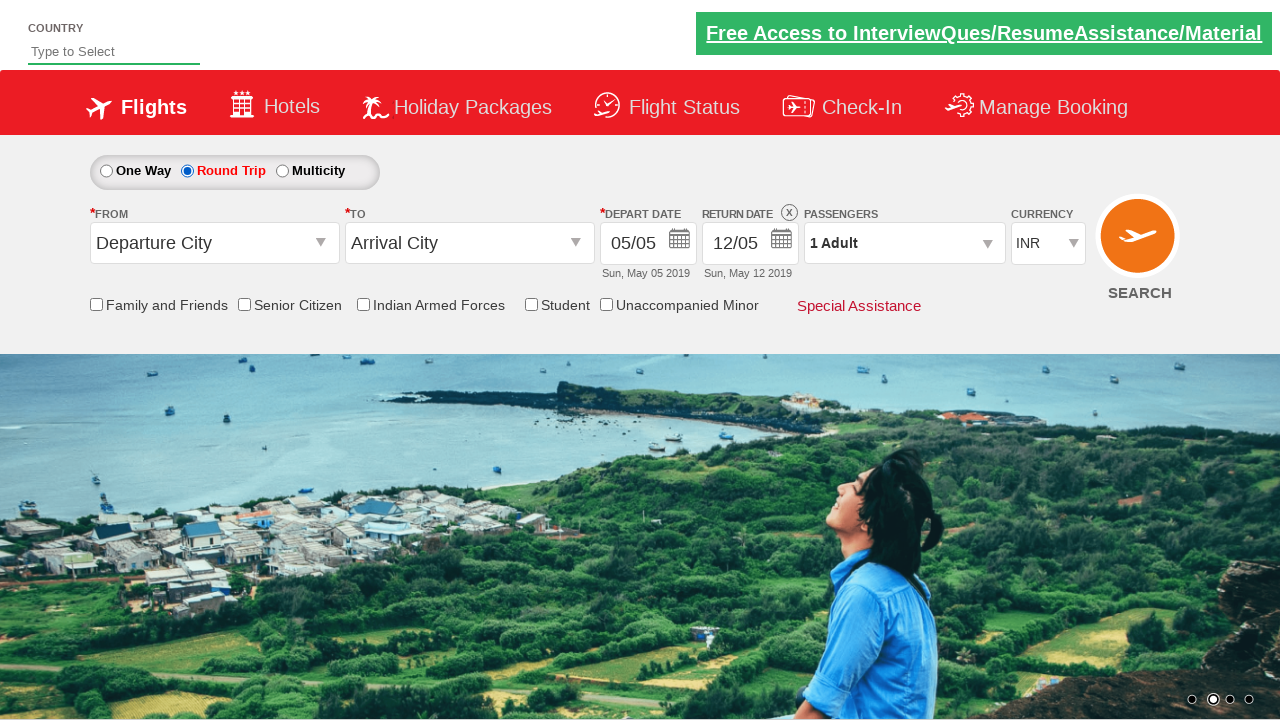

Return date field appeared and is enabled
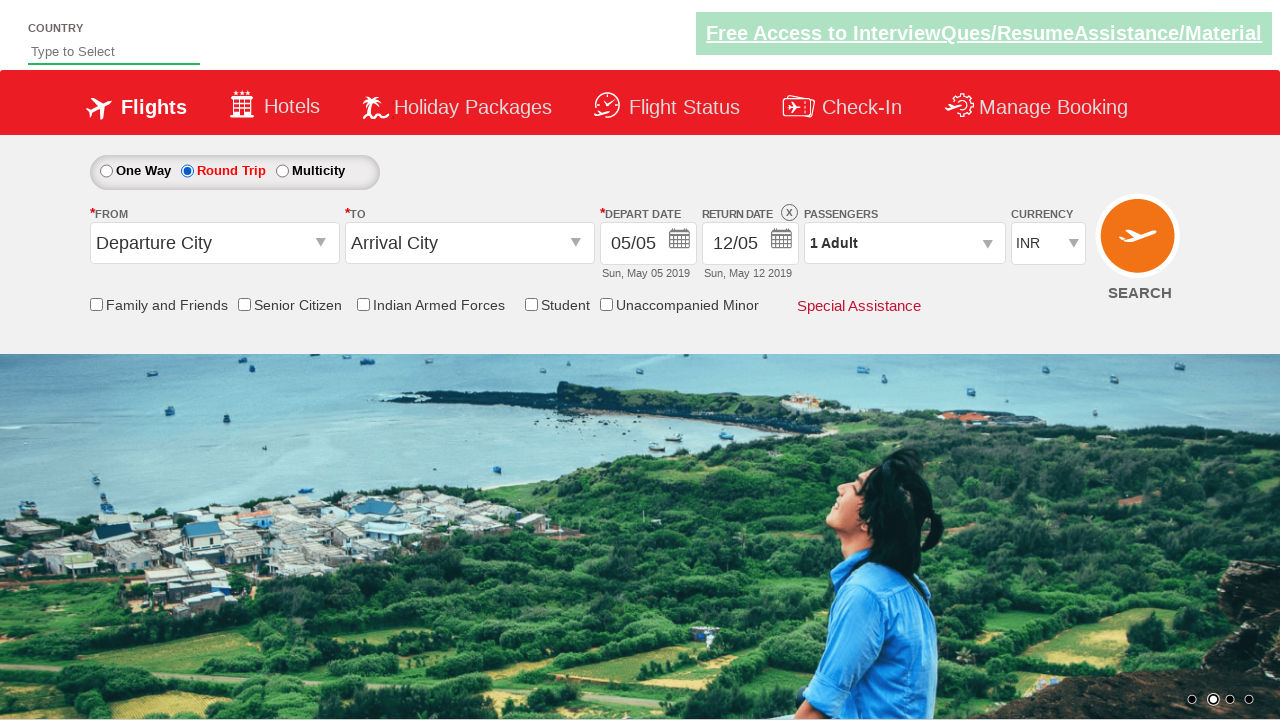

Clicked one-way trip radio button at (106, 171) on input[name='ctl00$mainContent$rbtnl_Trip']
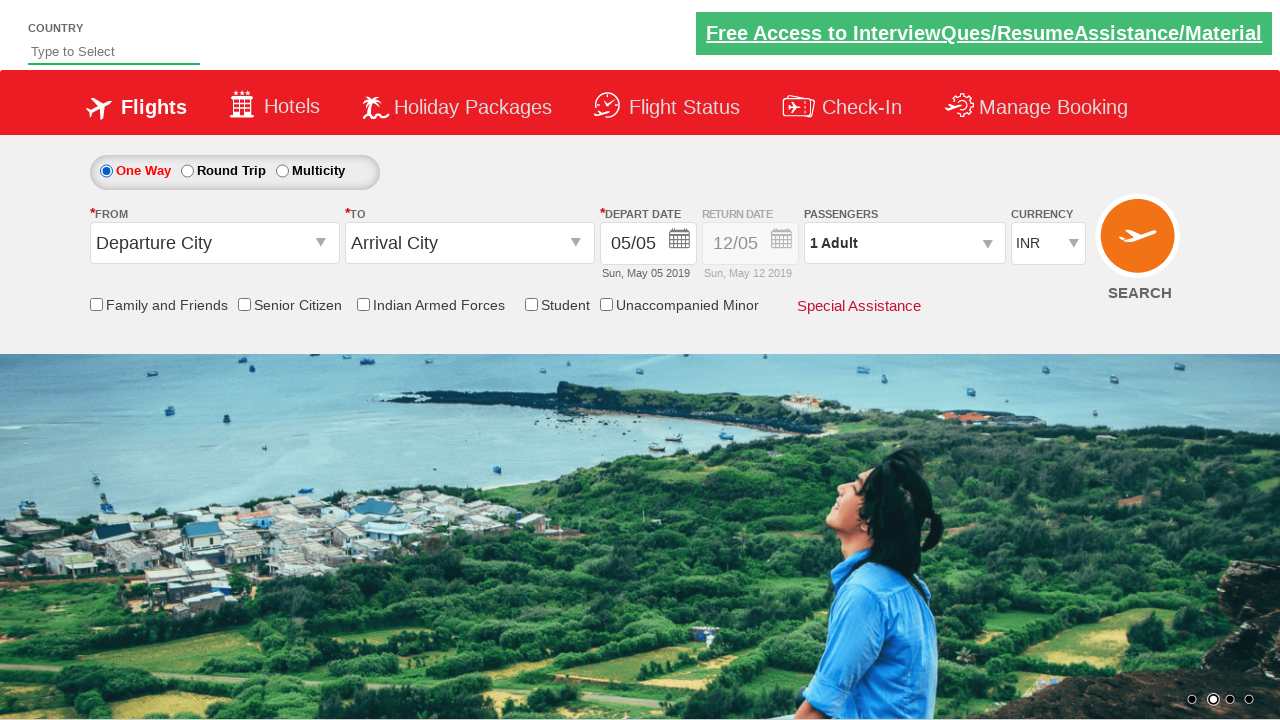

Waited for UI to update after trip type change
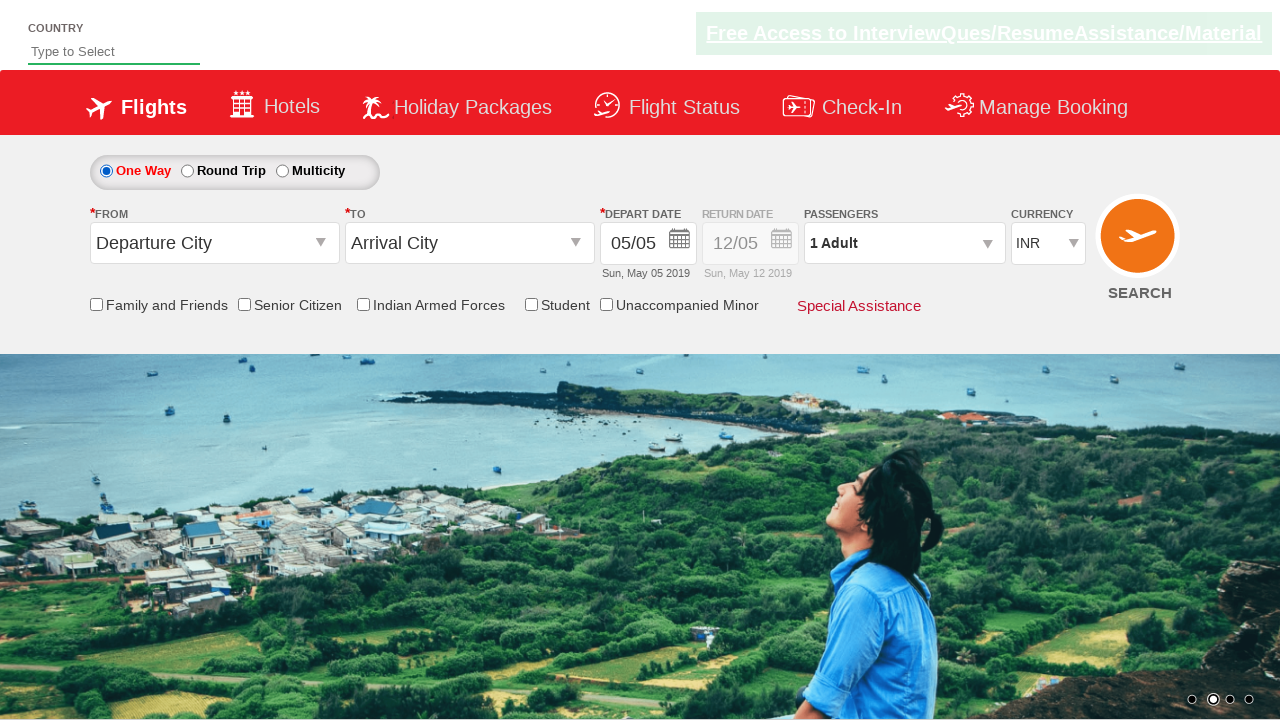

Date selection div is visible and ready
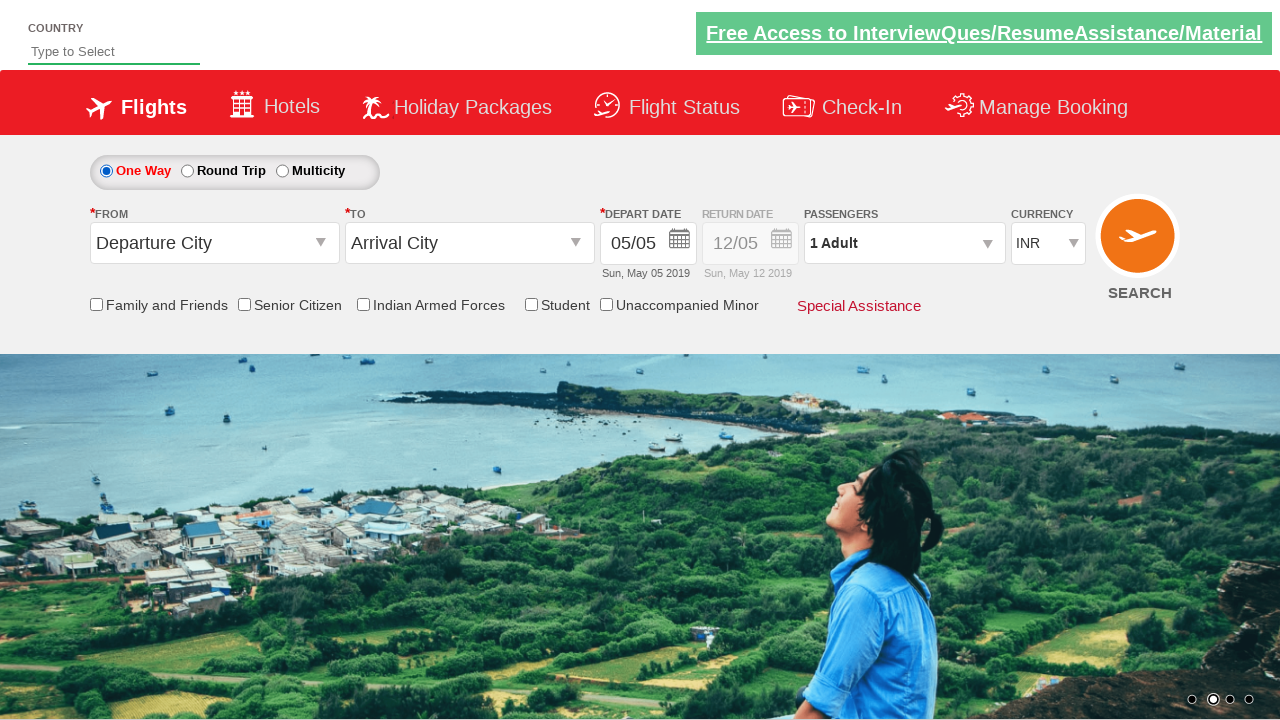

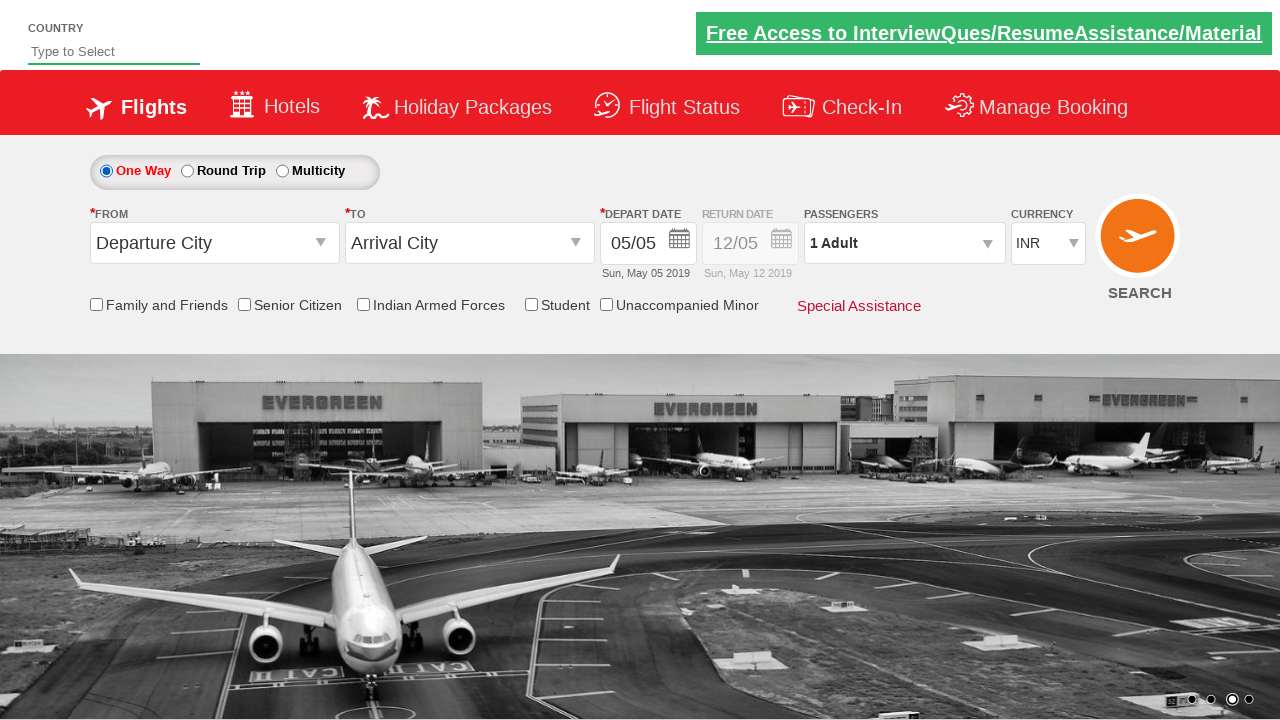